Tests JS Prompt popup by clicking the prompt button, entering text, accepting it, and verifying the entered text appears in the result

Starting URL: https://the-internet.herokuapp.com/javascript_alerts

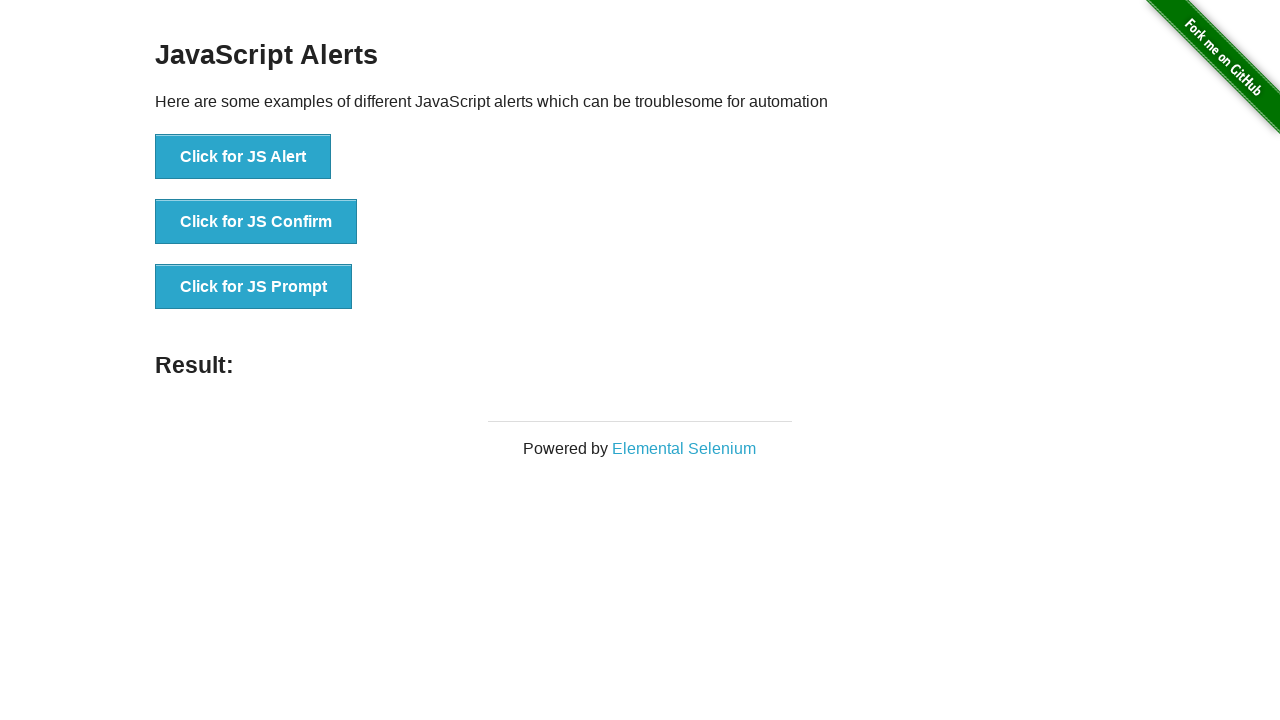

Set up dialog handler to accept prompts with text 'HelloWorld123'
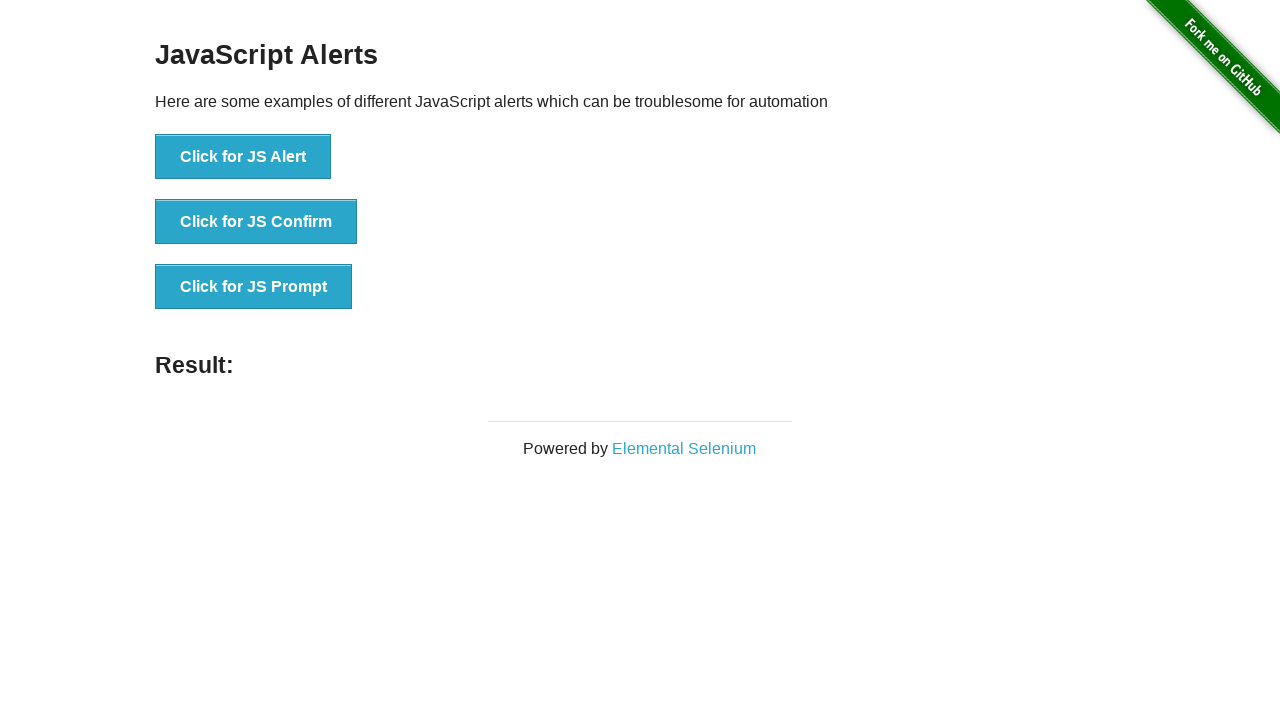

Clicked JS Prompt button to trigger prompt dialog at (254, 287) on button[onclick*='jsPrompt']
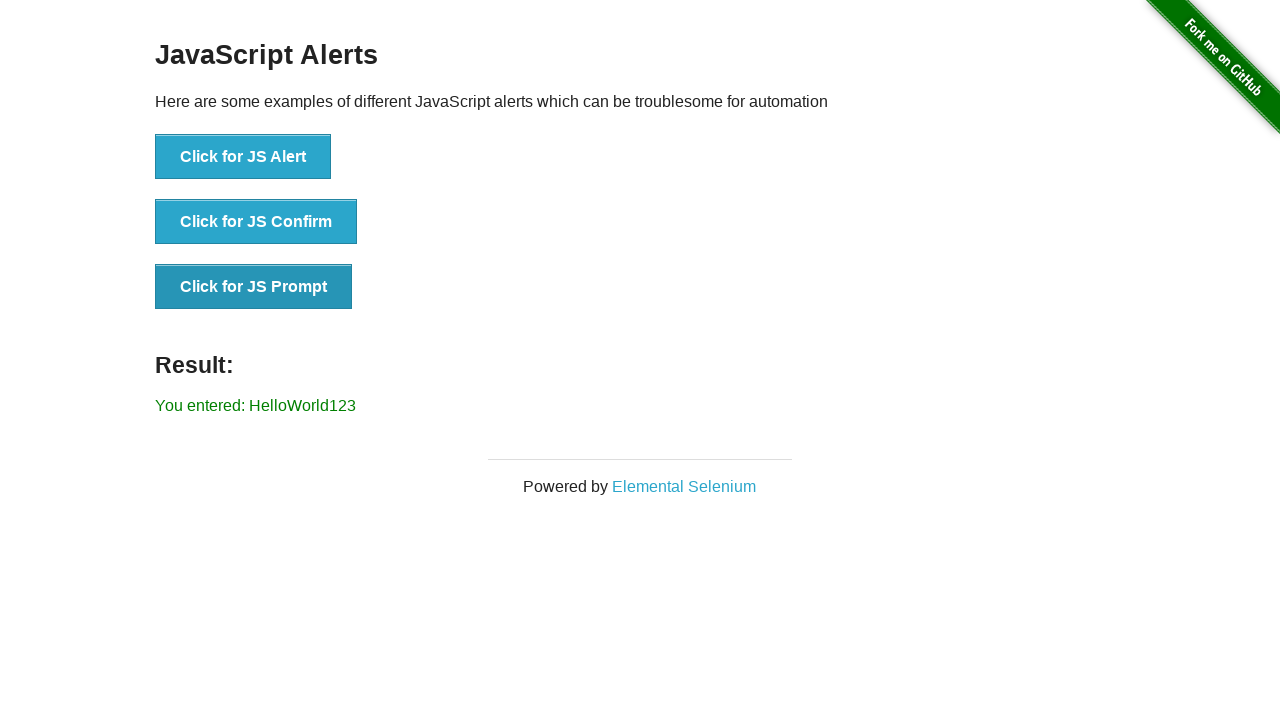

Waited for result element to appear
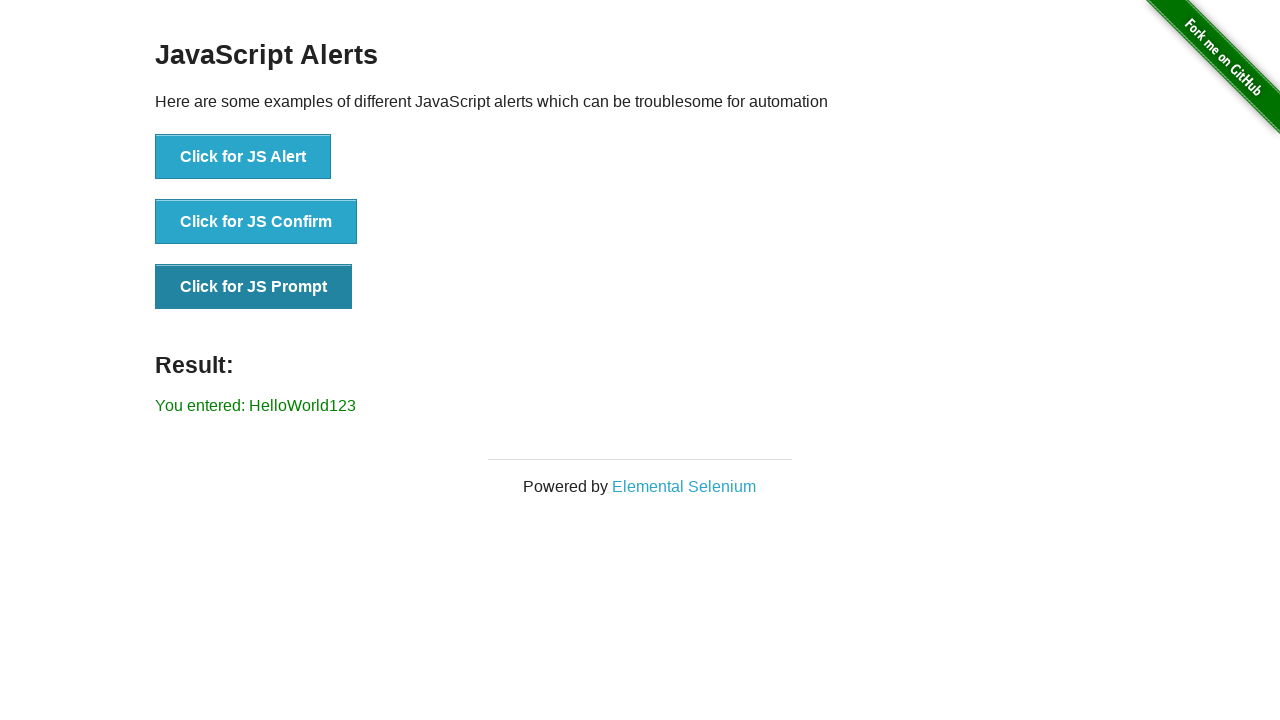

Retrieved result text from p#result element
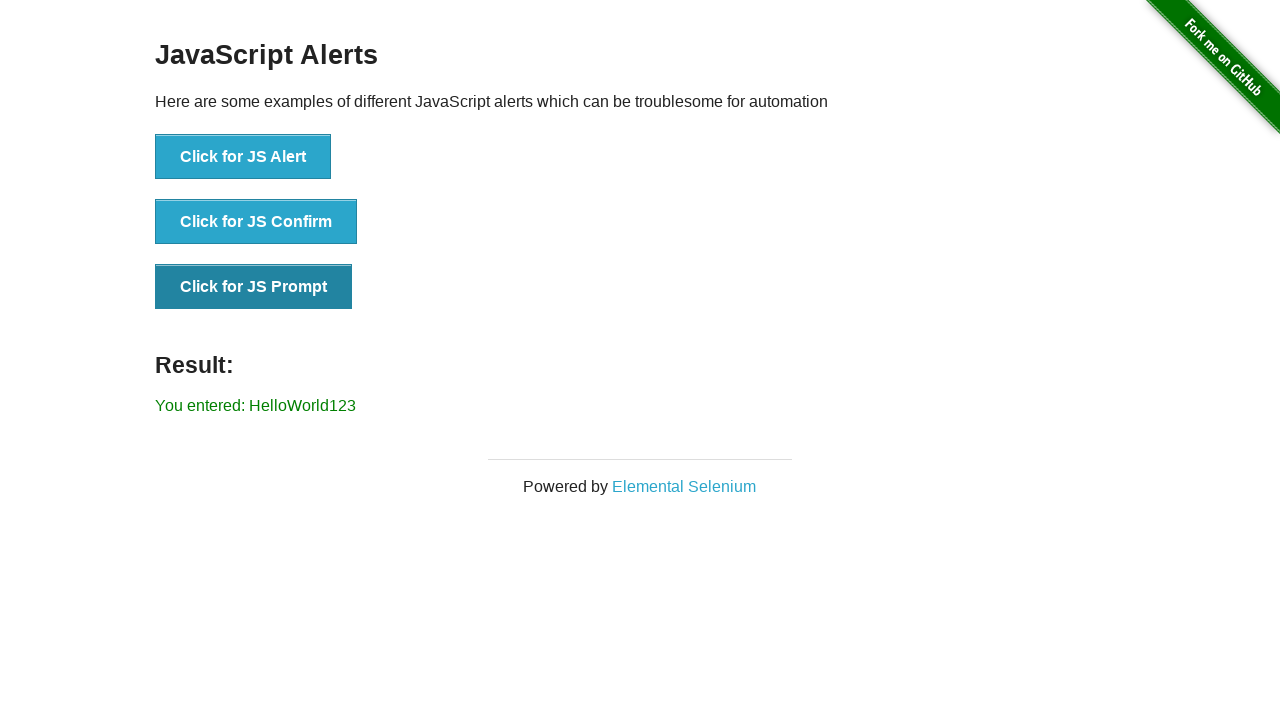

Verified that entered text 'HelloWorld123' is present in result message
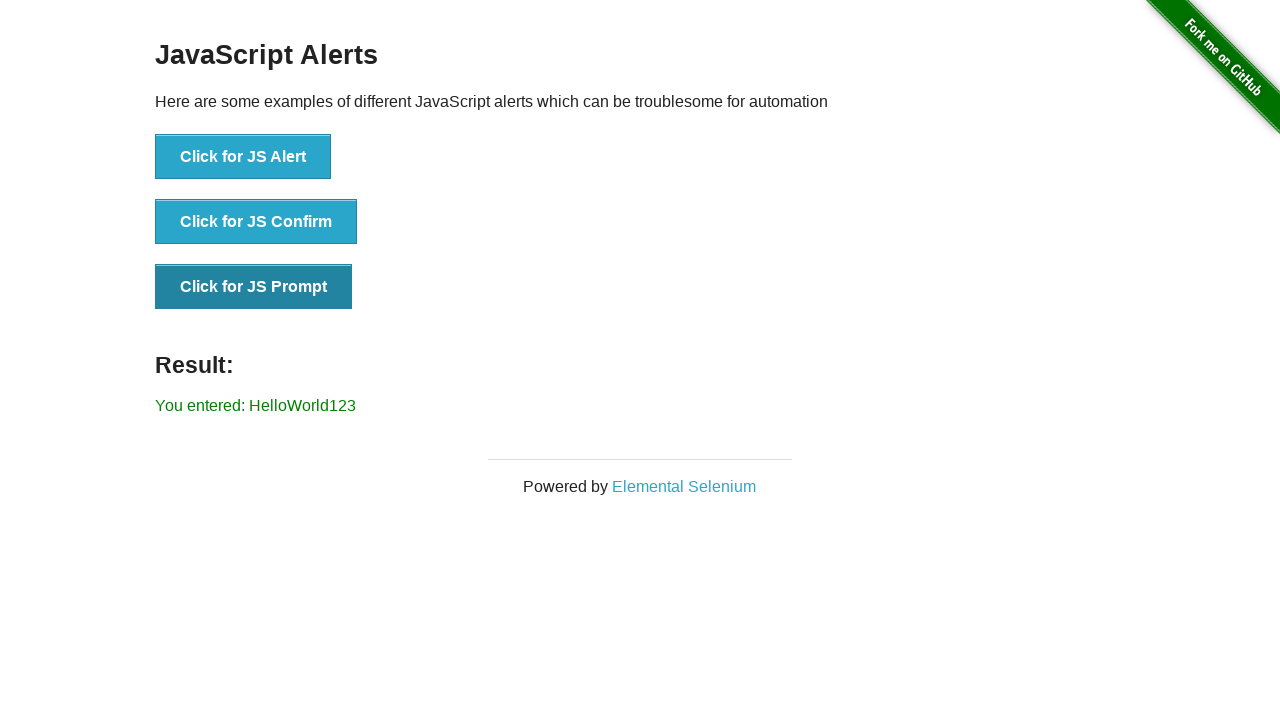

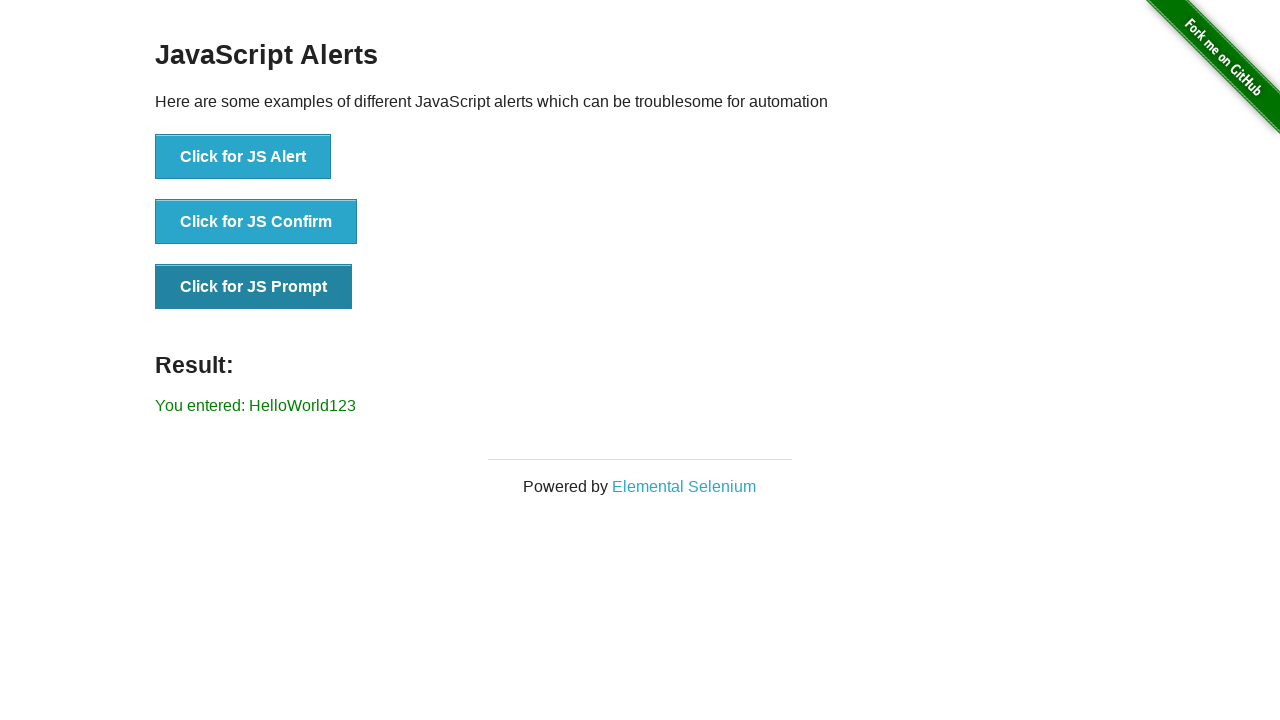